Tests that edits are saved when the input loses focus (blur event)

Starting URL: https://demo.playwright.dev/todomvc

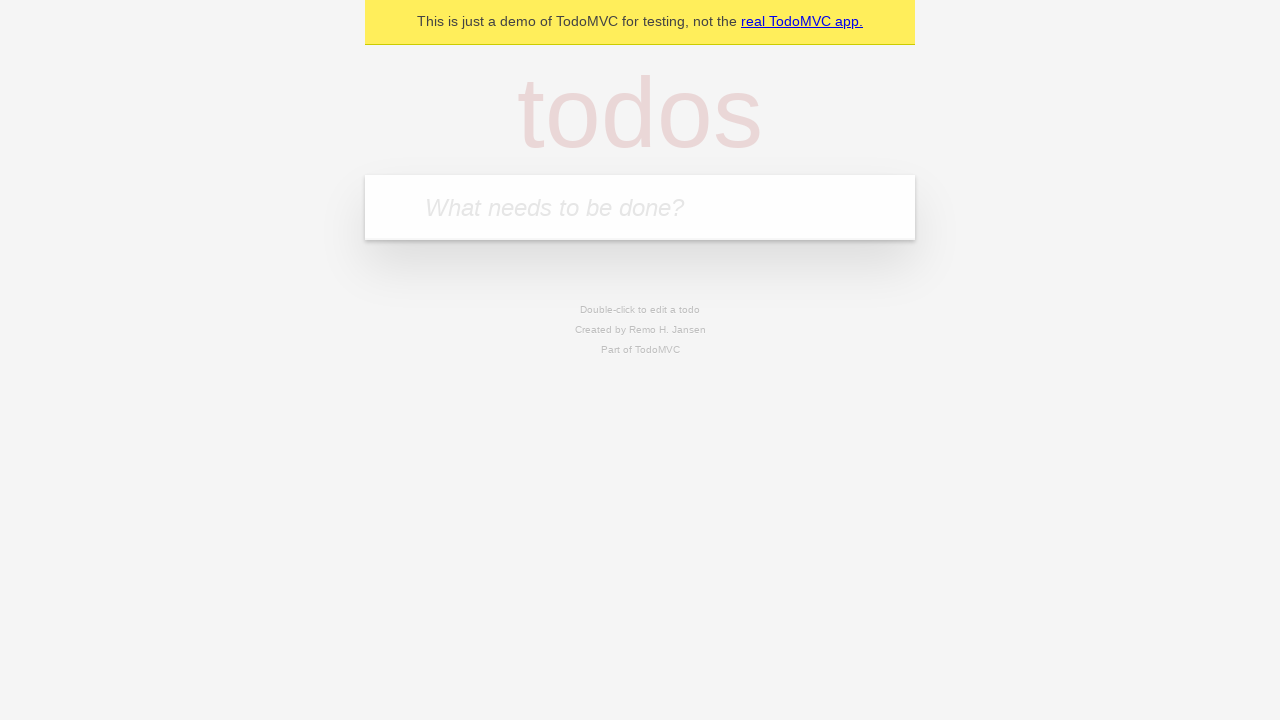

Located the new todo input field
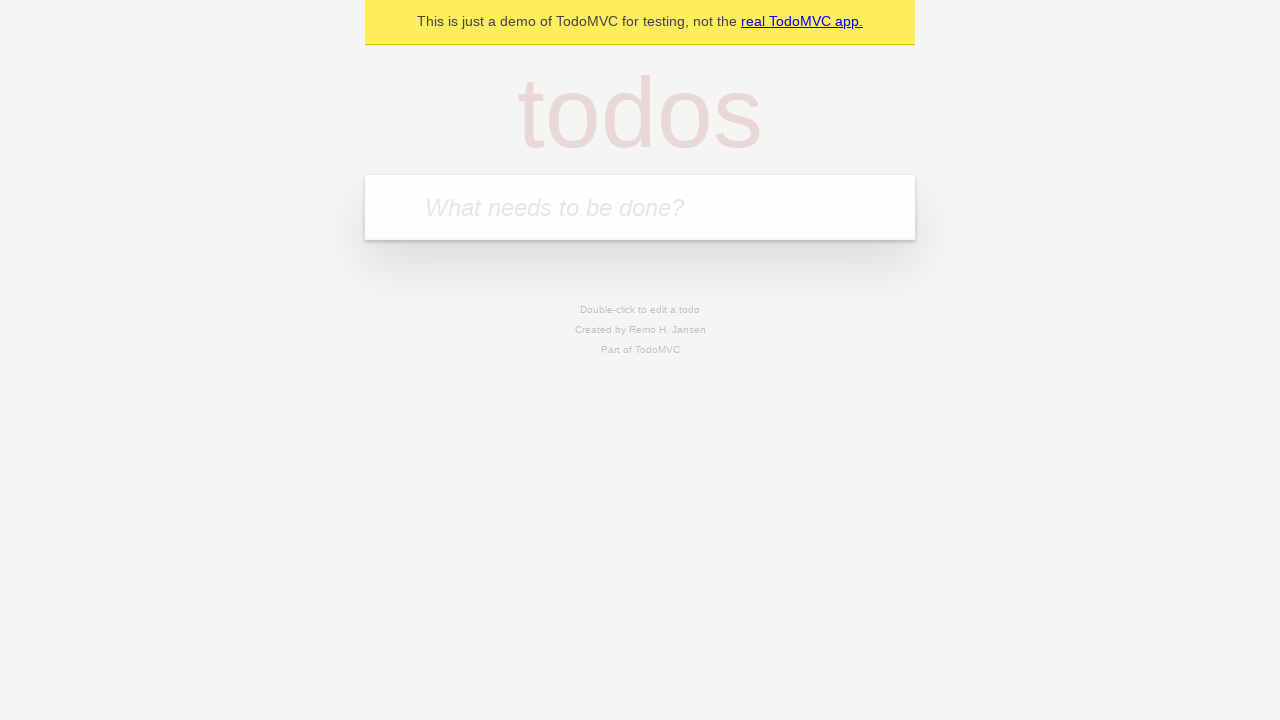

Filled first todo: 'buy some cheese' on internal:attr=[placeholder="What needs to be done?"i]
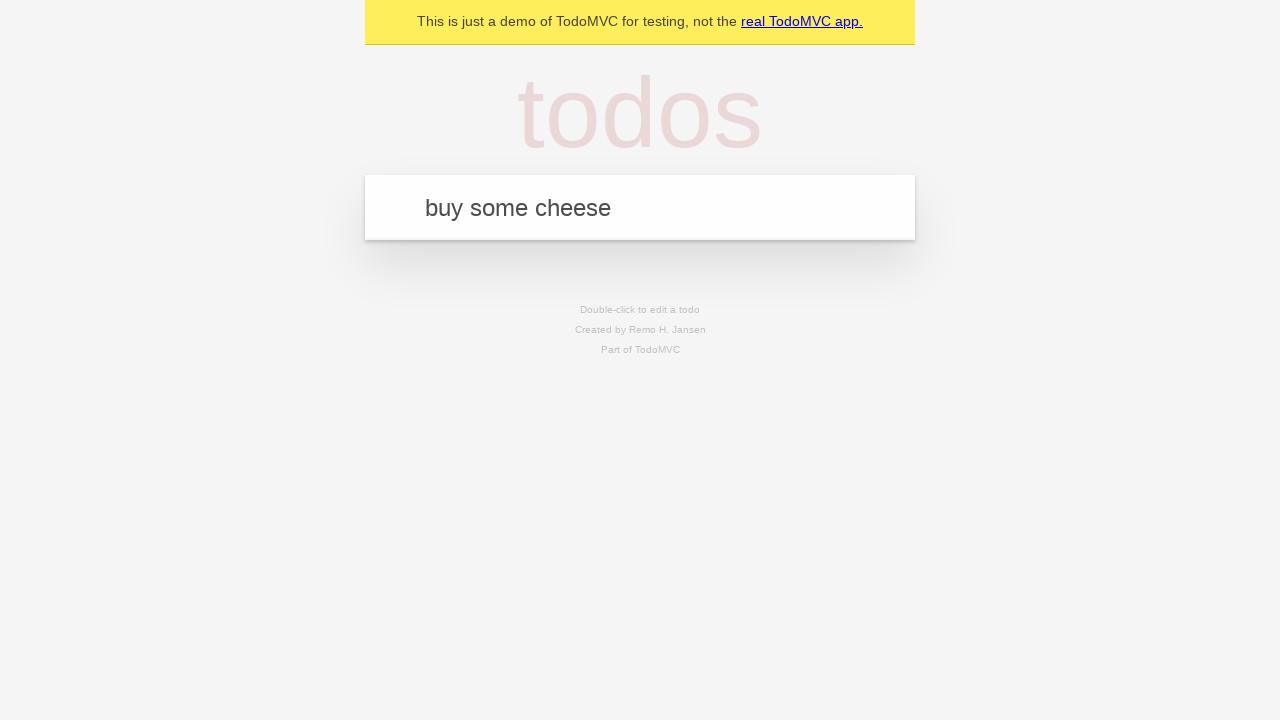

Pressed Enter to create first todo on internal:attr=[placeholder="What needs to be done?"i]
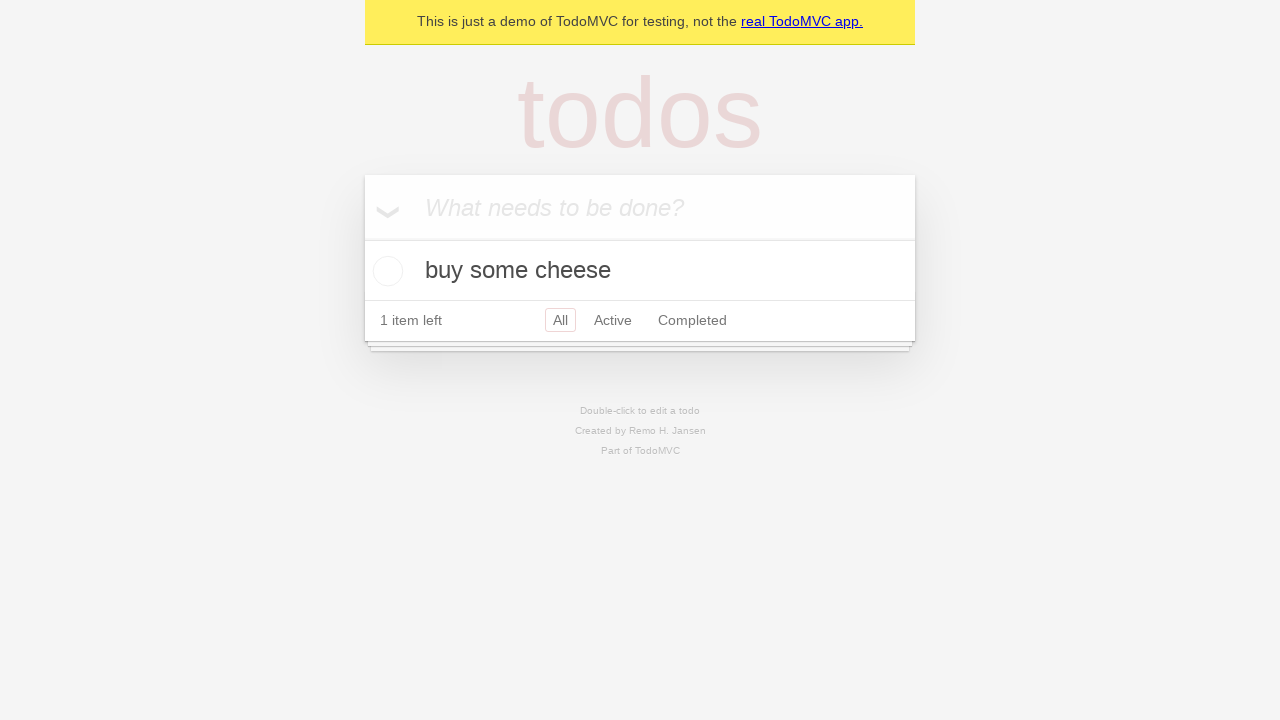

Filled second todo: 'feed the cat' on internal:attr=[placeholder="What needs to be done?"i]
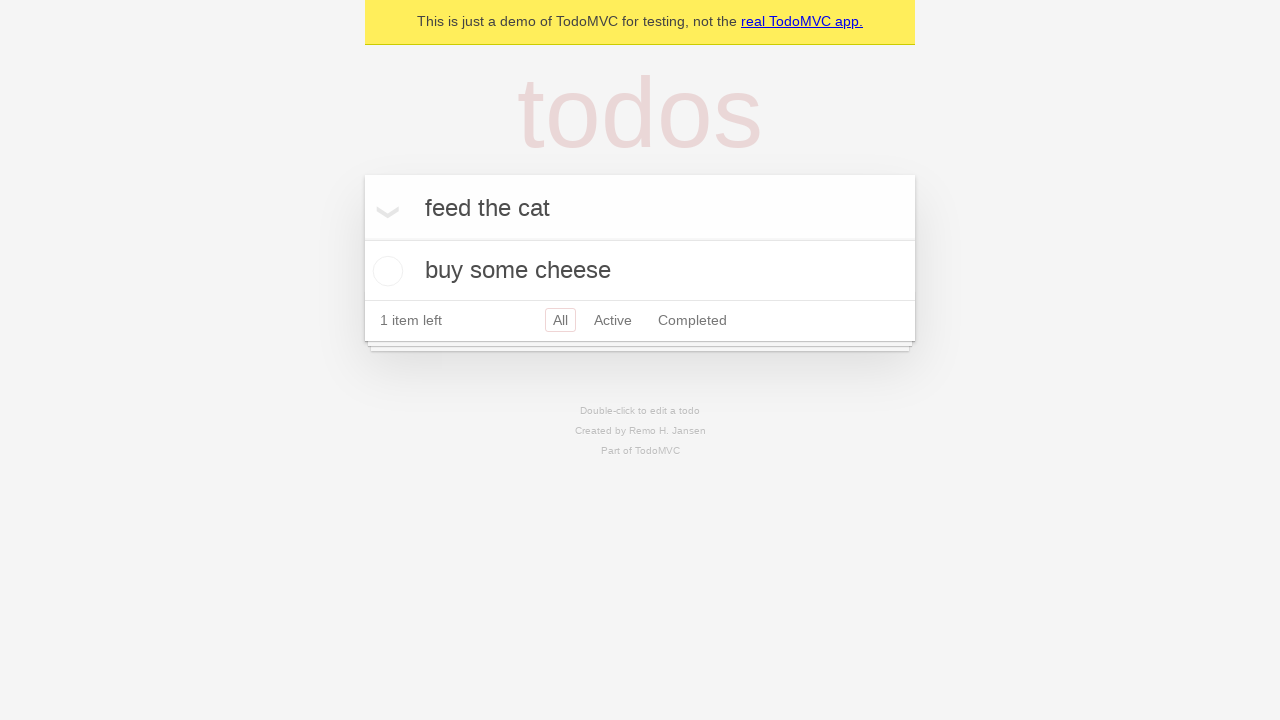

Pressed Enter to create second todo on internal:attr=[placeholder="What needs to be done?"i]
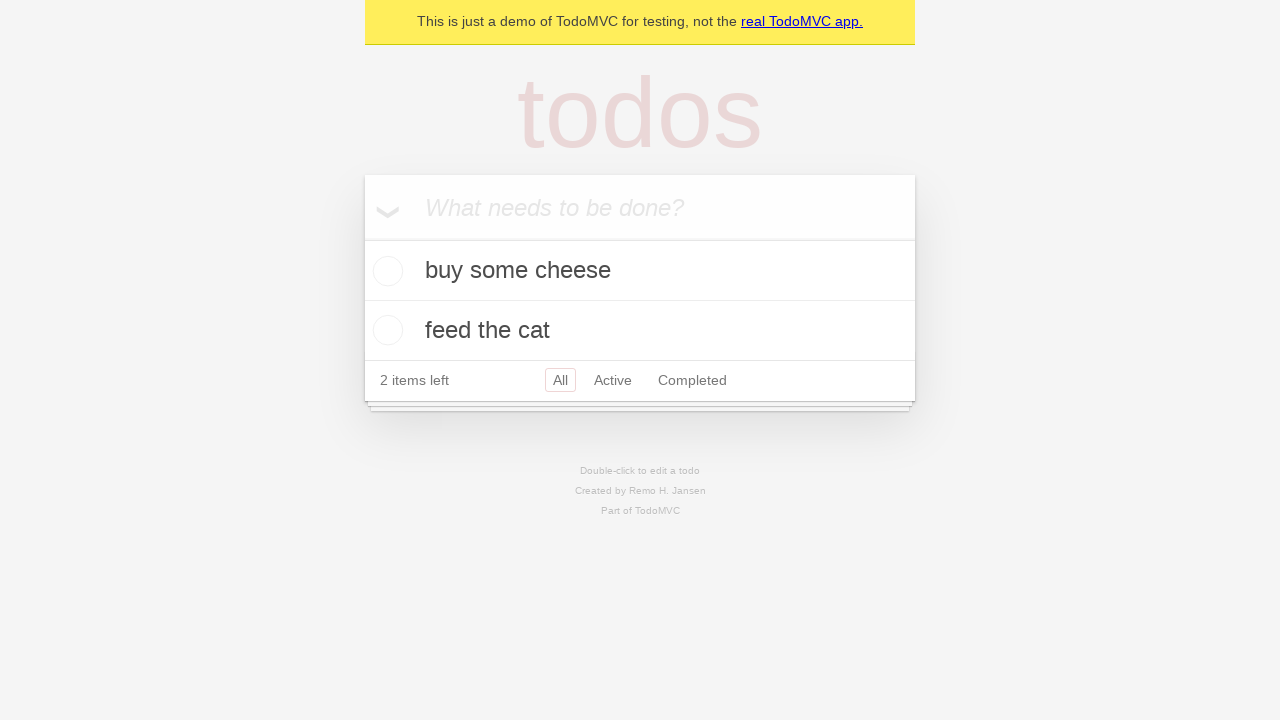

Filled third todo: 'book a doctors appointment' on internal:attr=[placeholder="What needs to be done?"i]
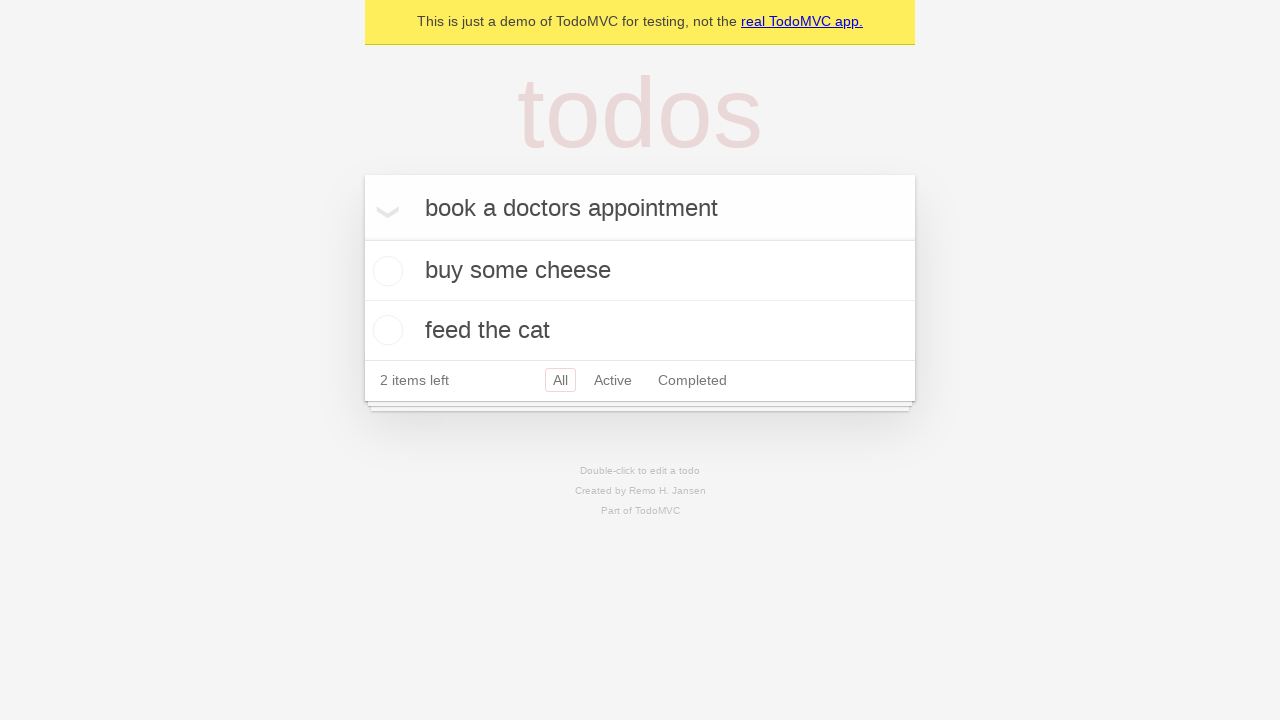

Pressed Enter to create third todo on internal:attr=[placeholder="What needs to be done?"i]
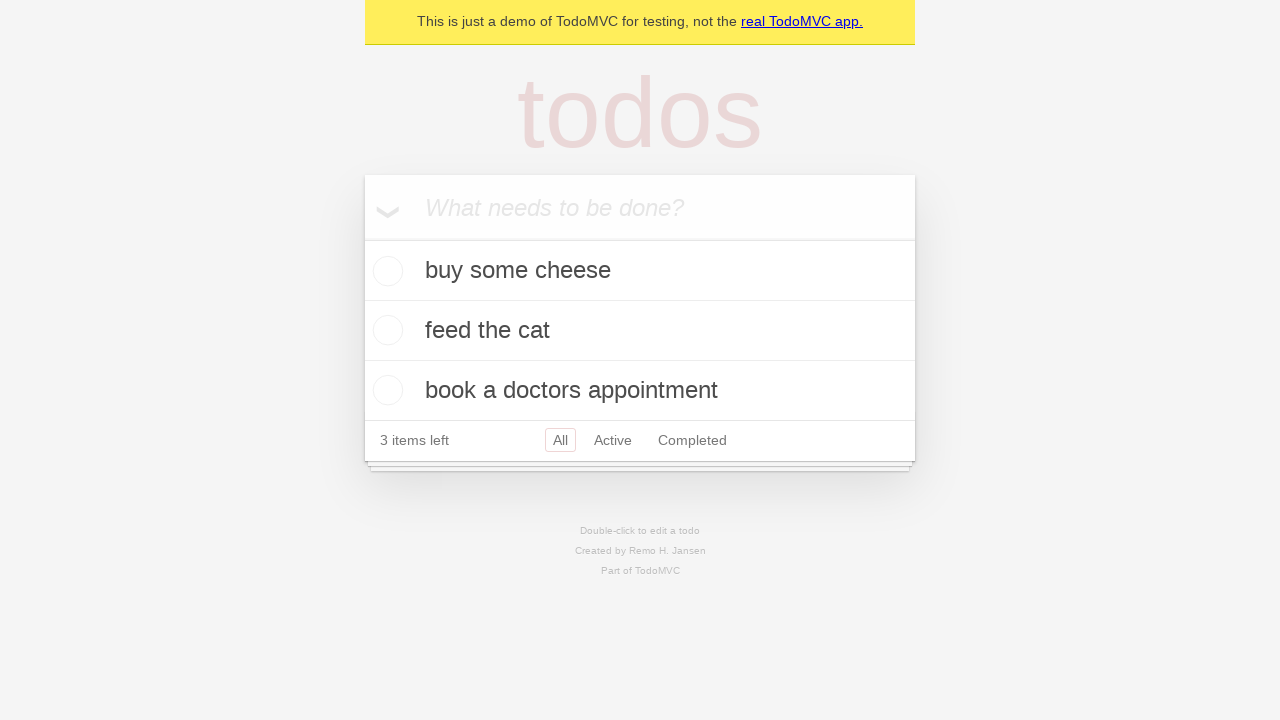

Located all todo items
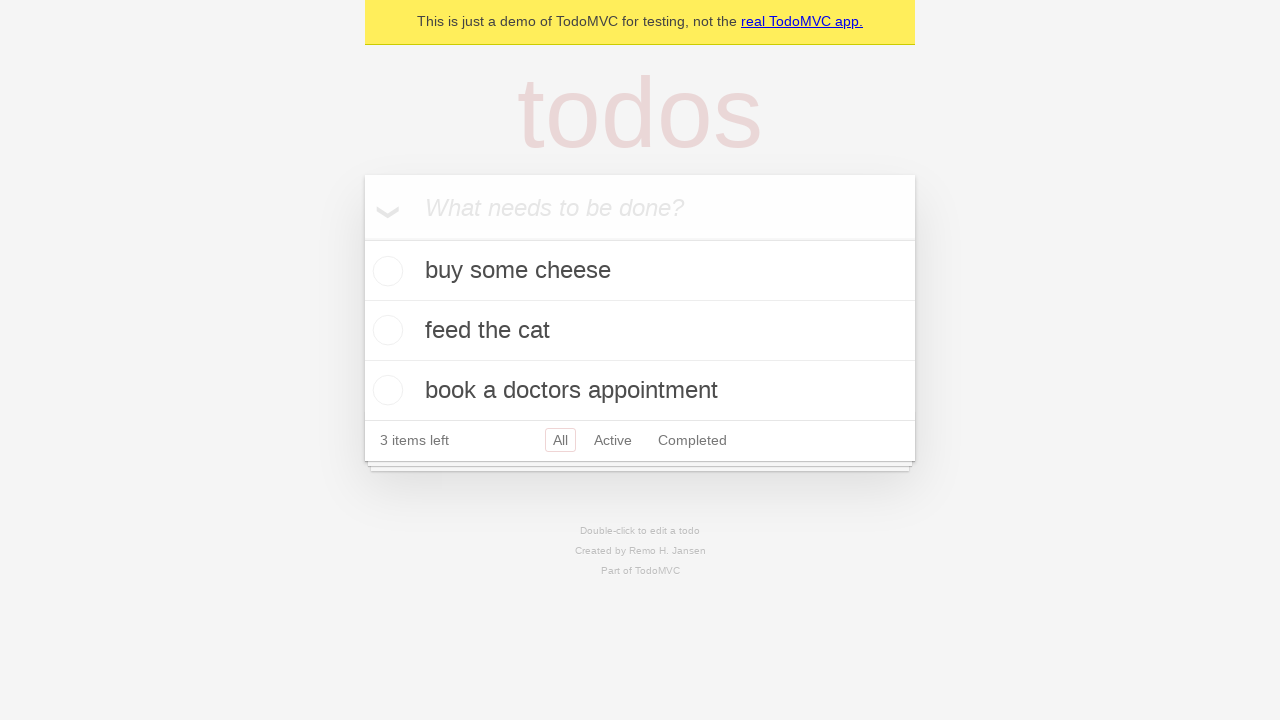

Double-clicked second todo item to enter edit mode at (640, 331) on internal:testid=[data-testid="todo-item"s] >> nth=1
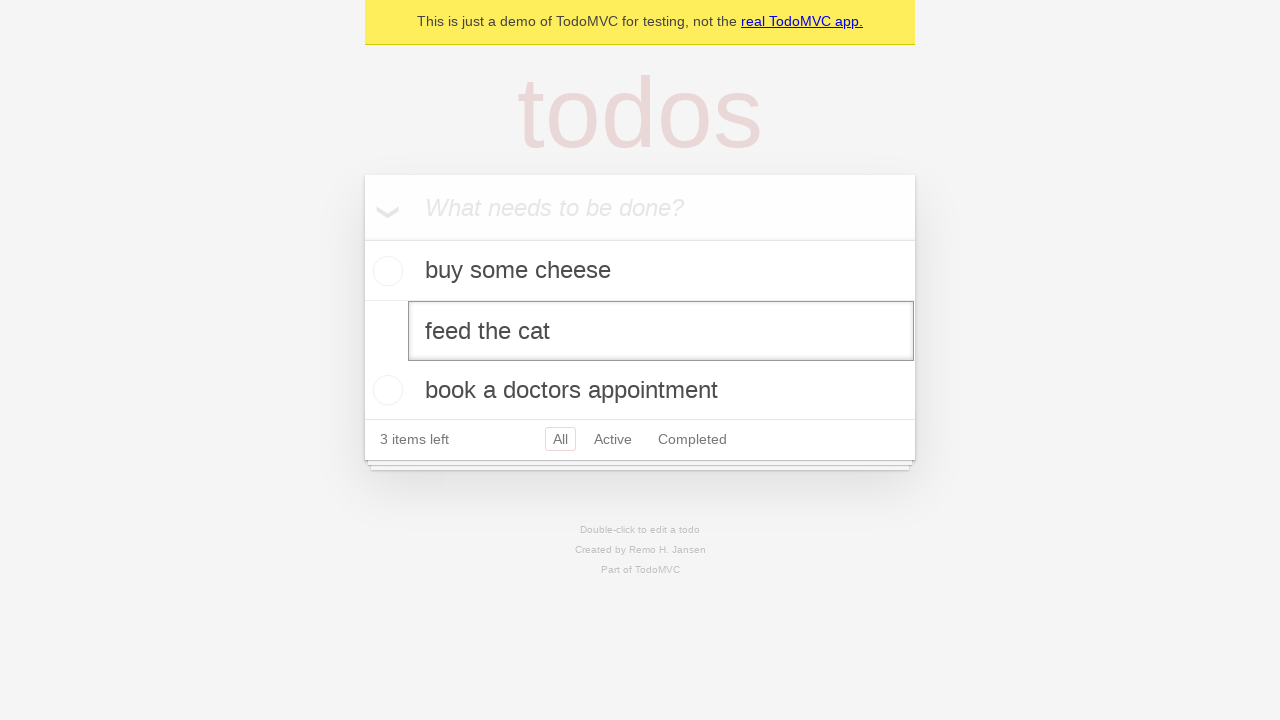

Changed second todo text to 'buy some sausages' on internal:testid=[data-testid="todo-item"s] >> nth=1 >> internal:role=textbox[nam
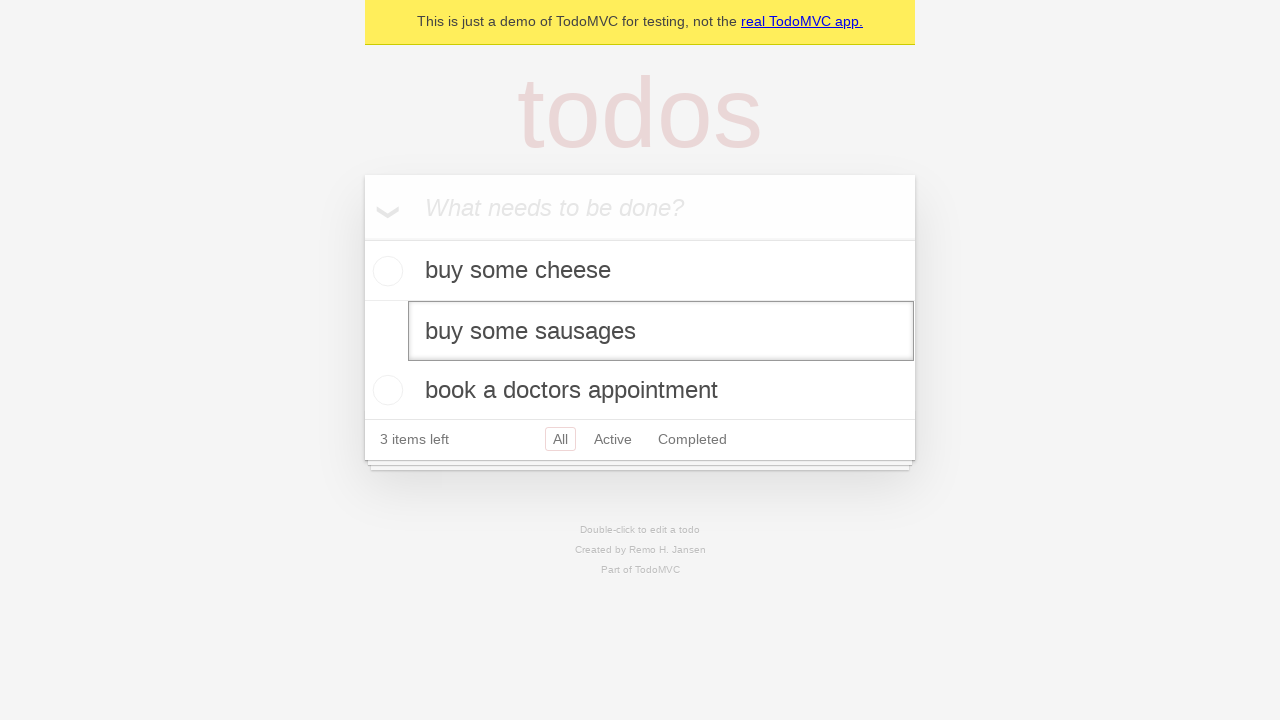

Triggered blur event on edit input to save changes
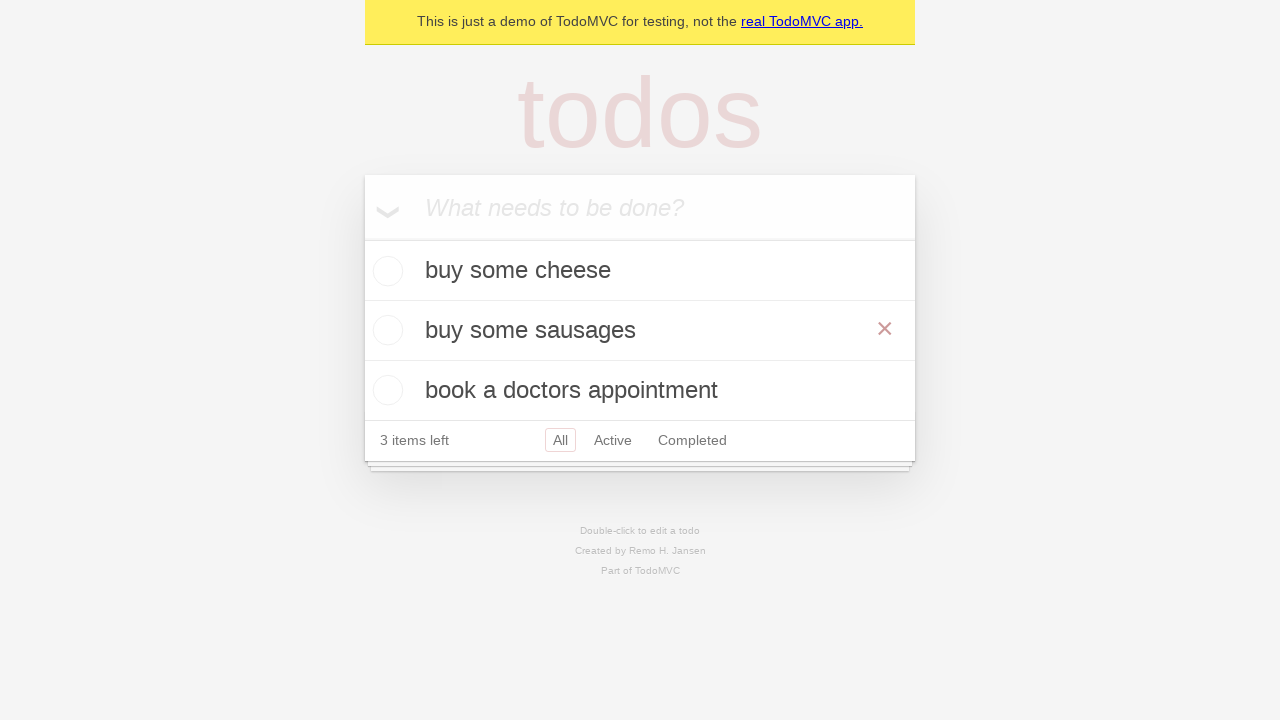

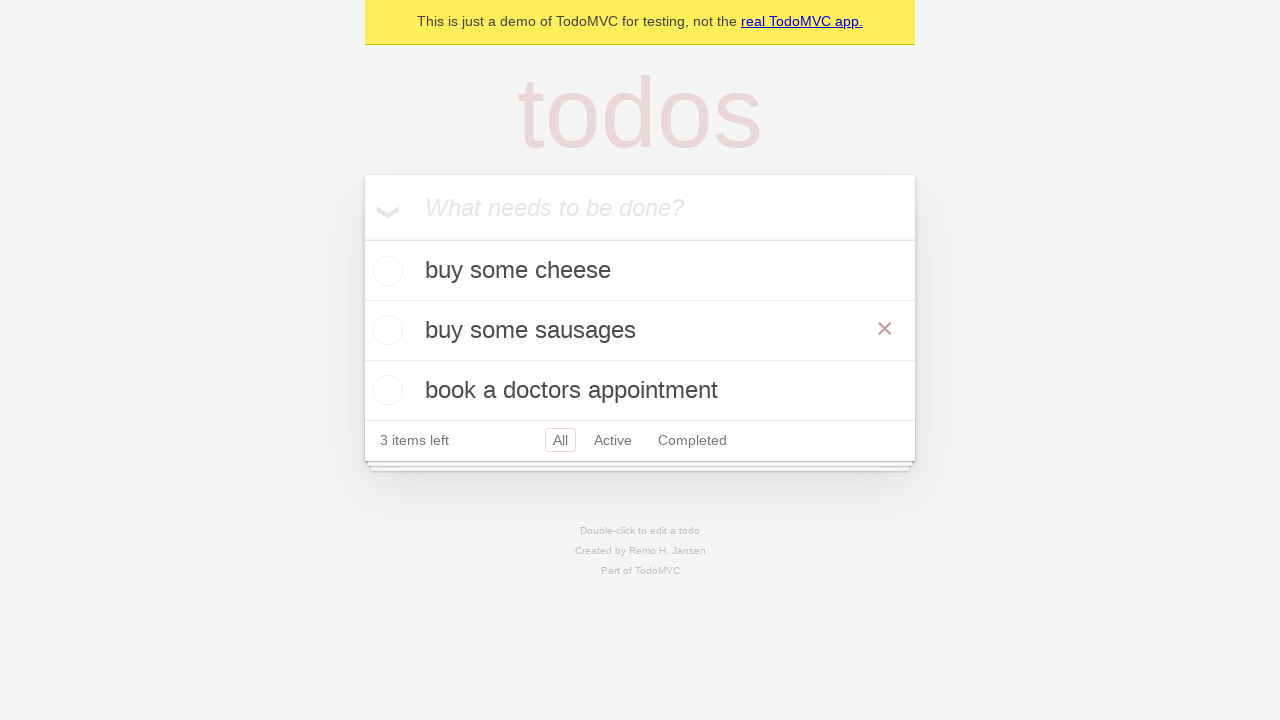